Tests triangle classification by entering three different sides (8, 17, 15) and verifying the result is "Scalene"

Starting URL: https://testpages.eviltester.com/styled/apps/triangle/triangle001.html

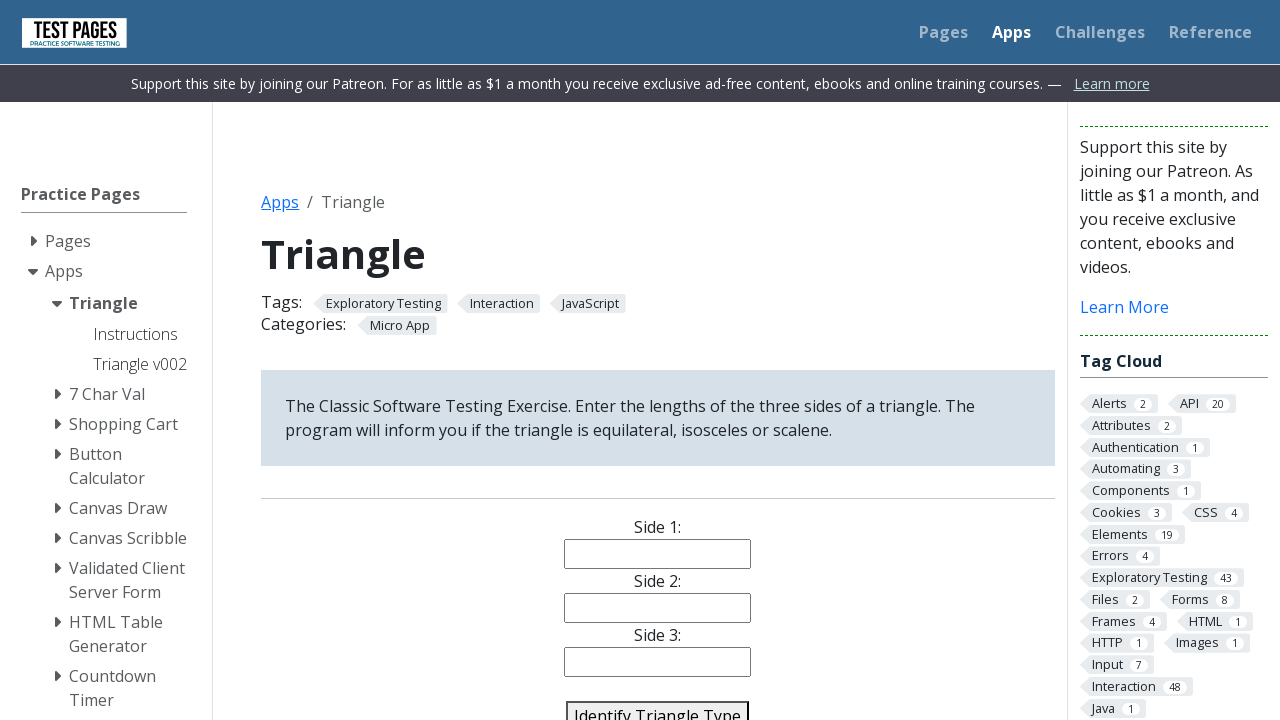

Navigated to triangle classification test page
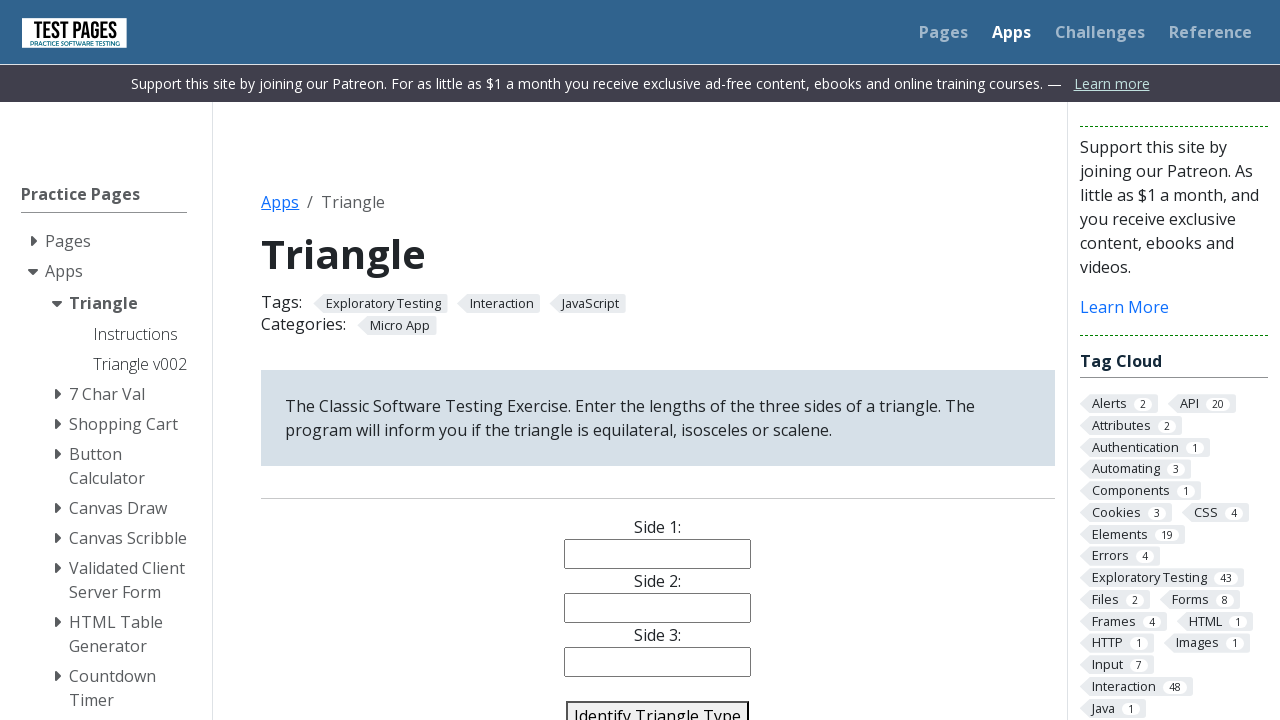

Entered first side value: 8 on #side1
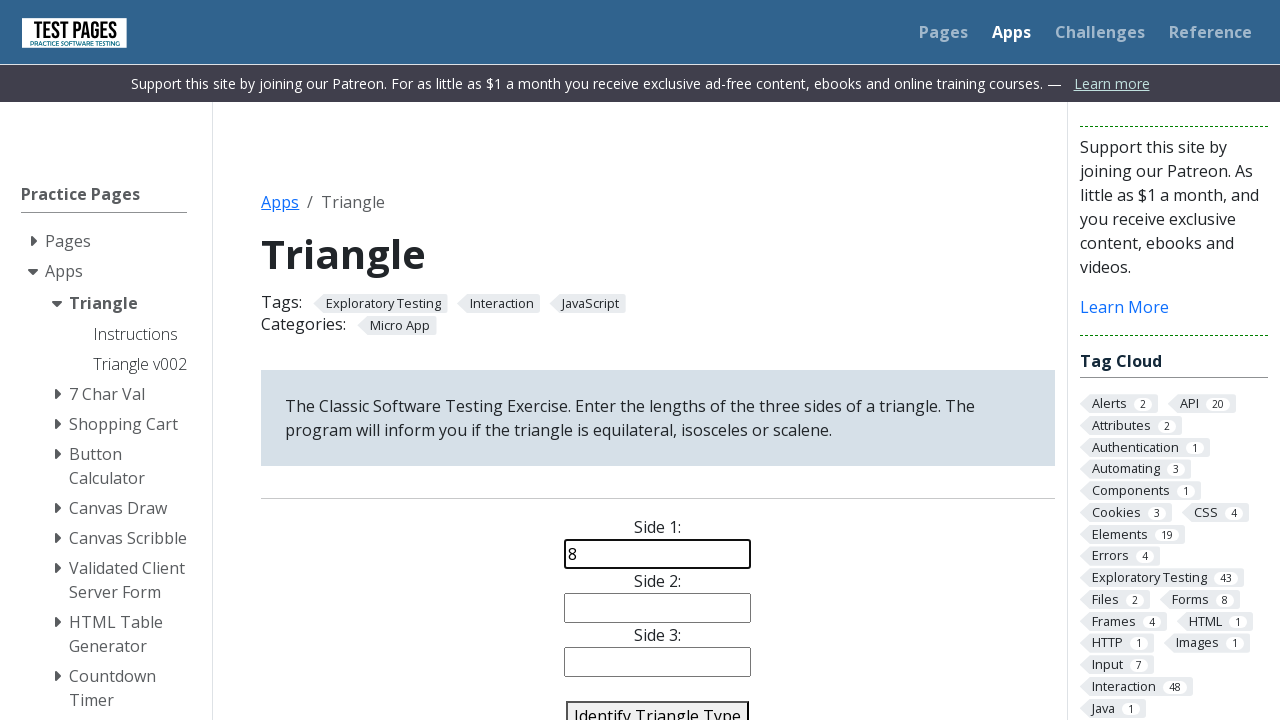

Entered second side value: 17 on #side2
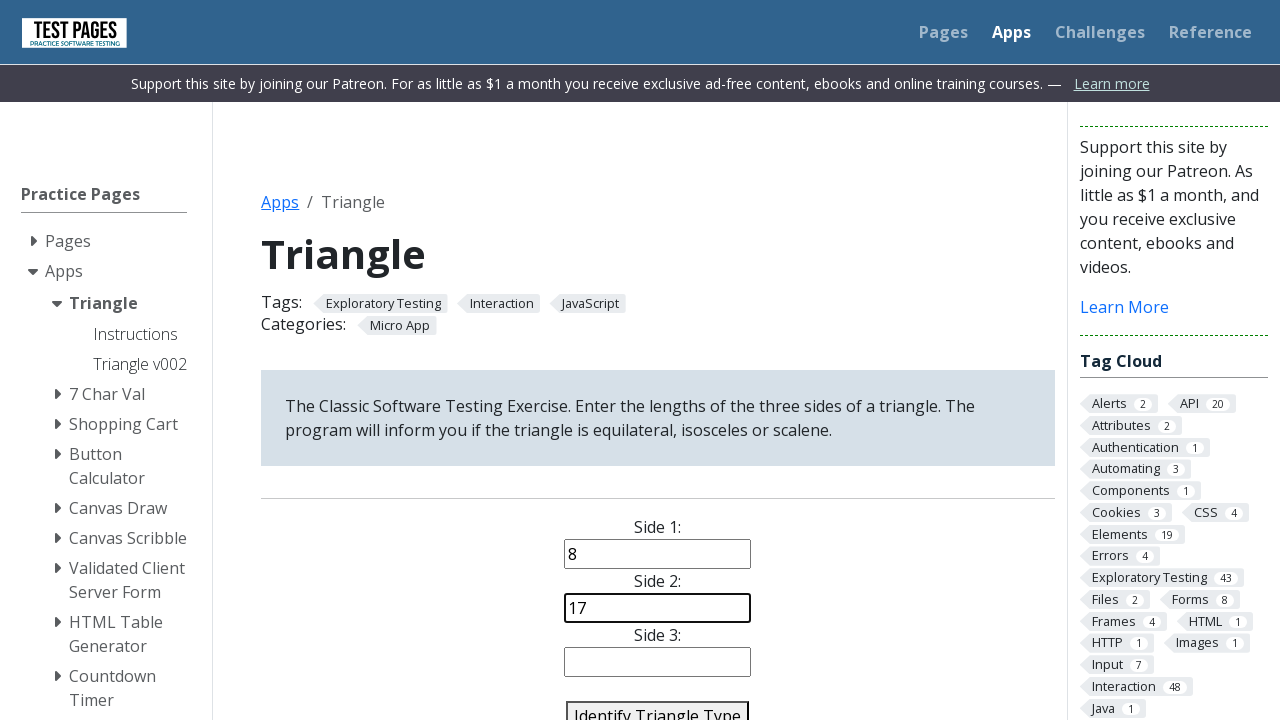

Entered third side value: 15 on #side3
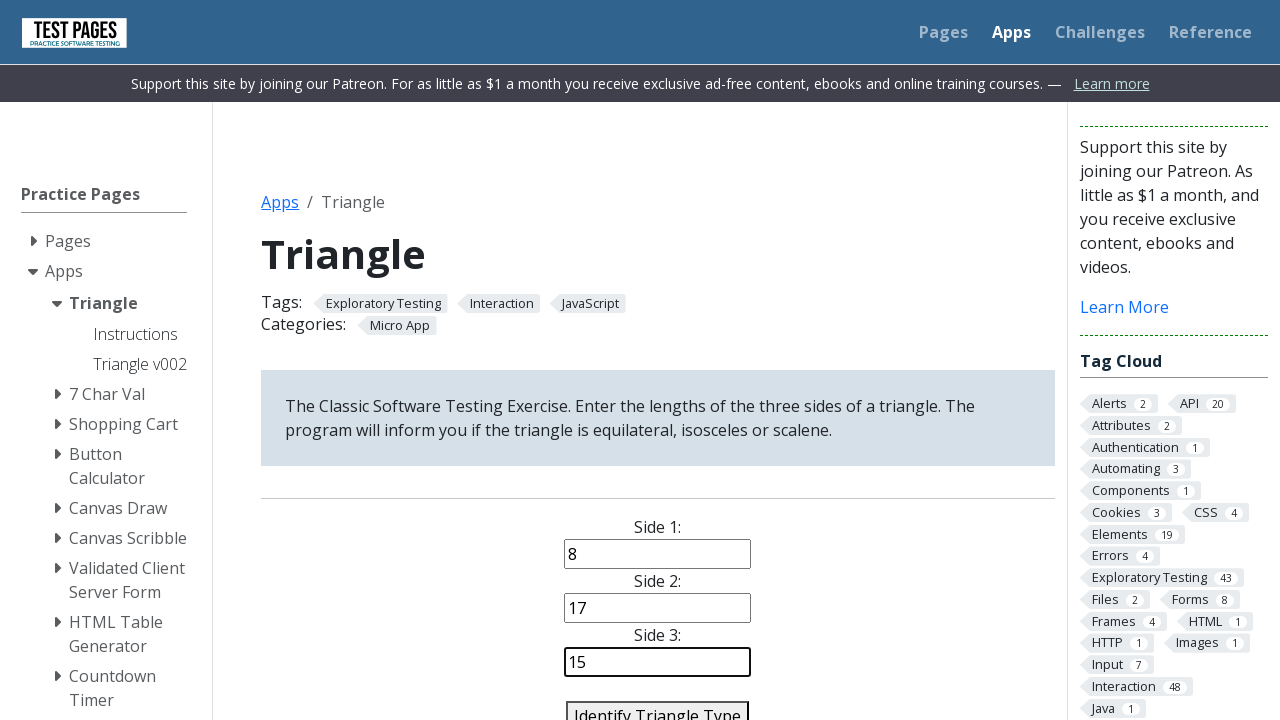

Clicked identify triangle button at (658, 705) on #identify-triangle-action
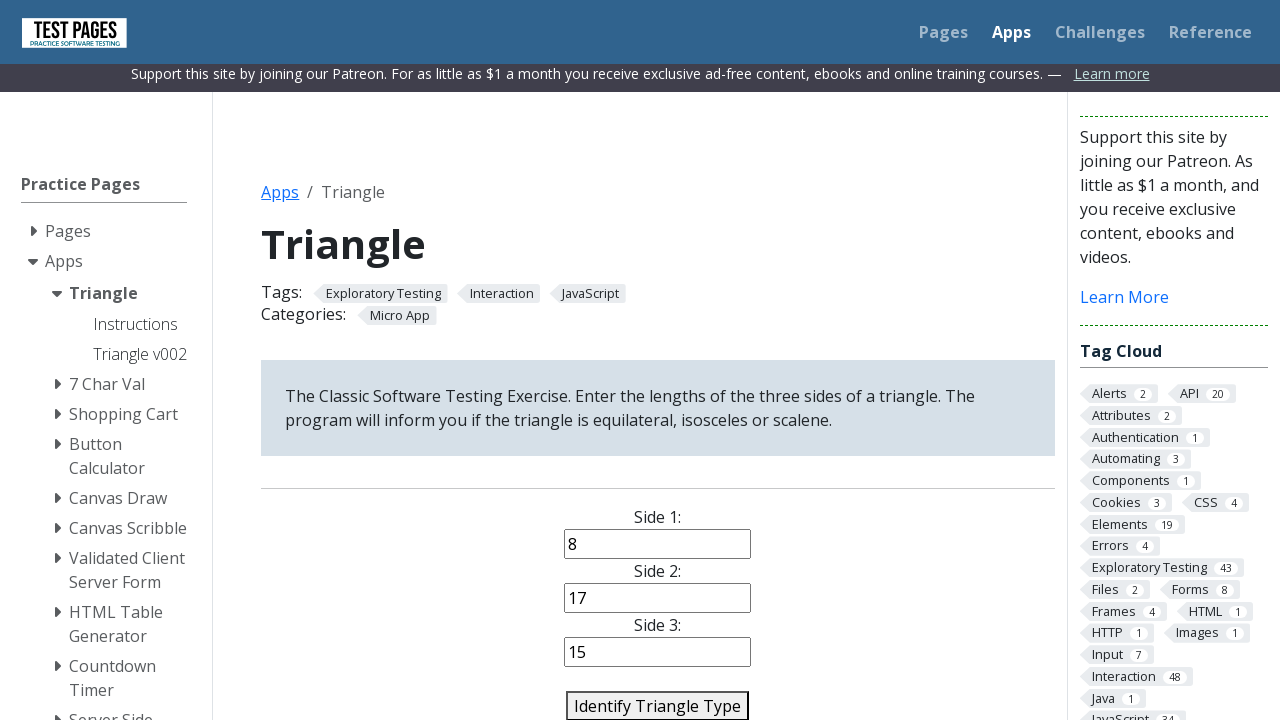

Triangle type result loaded
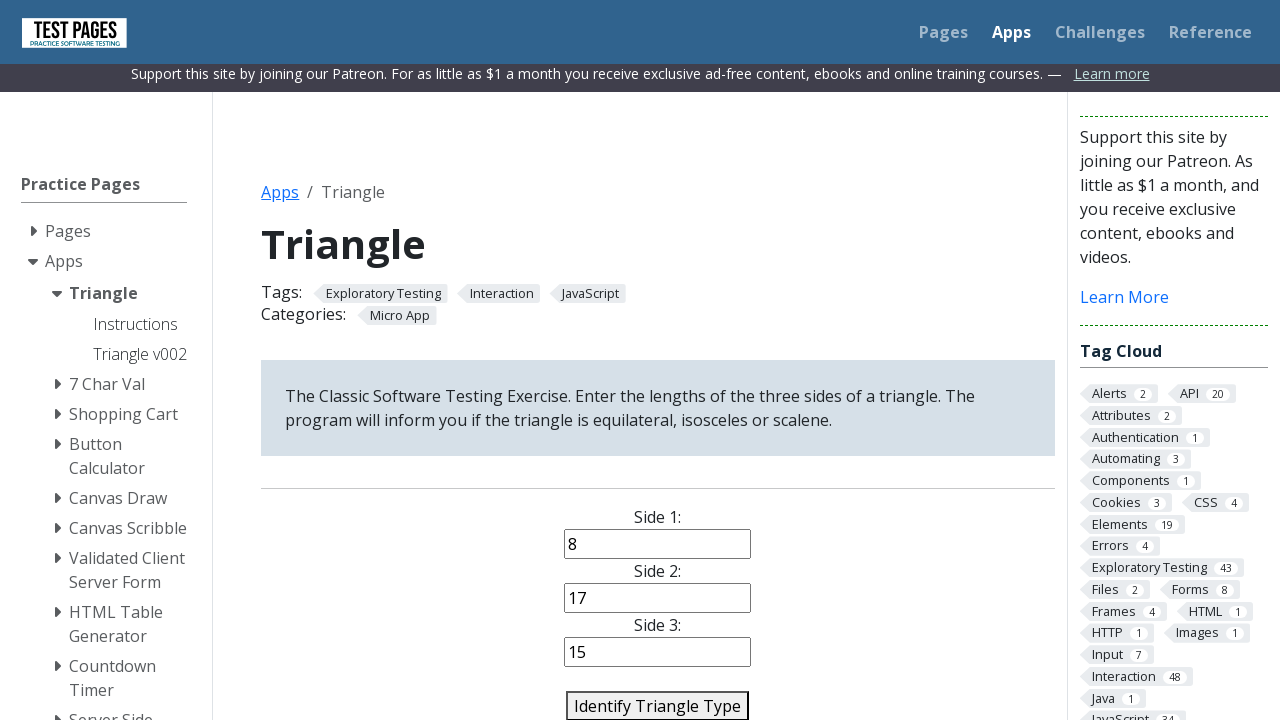

Verified triangle classification result: Scalene
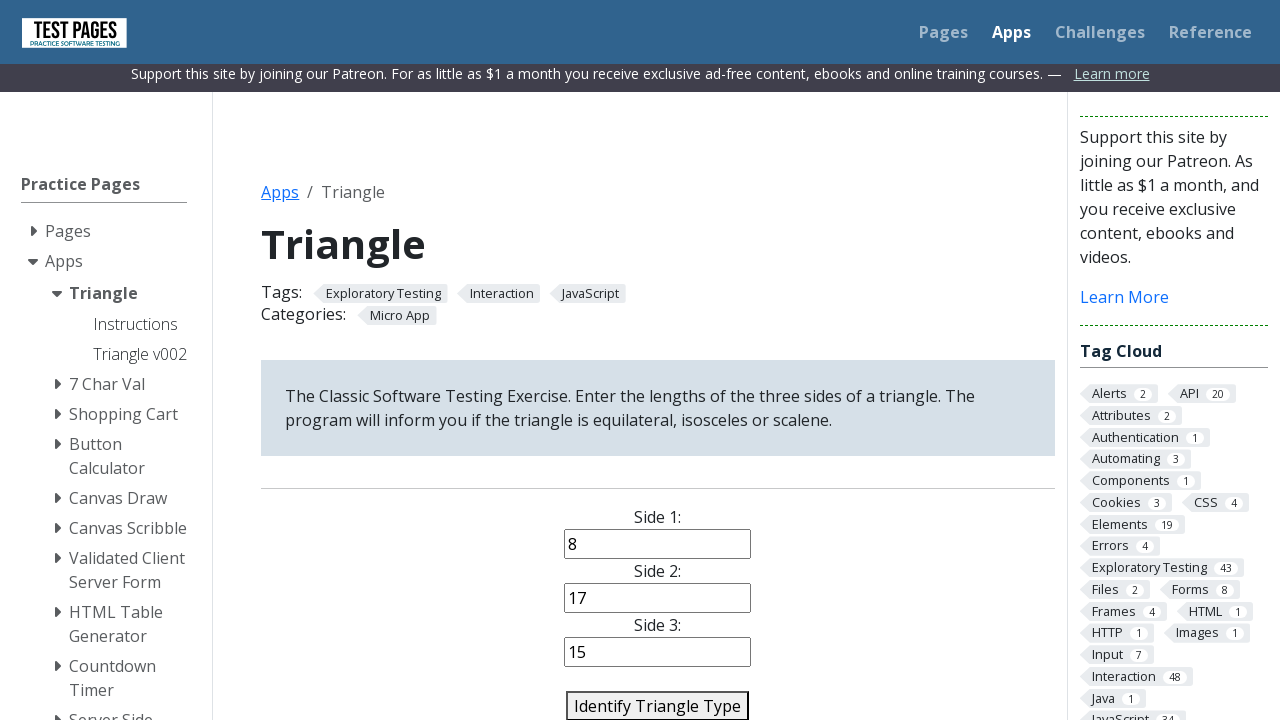

Assertion passed: triangle correctly classified as Scalene
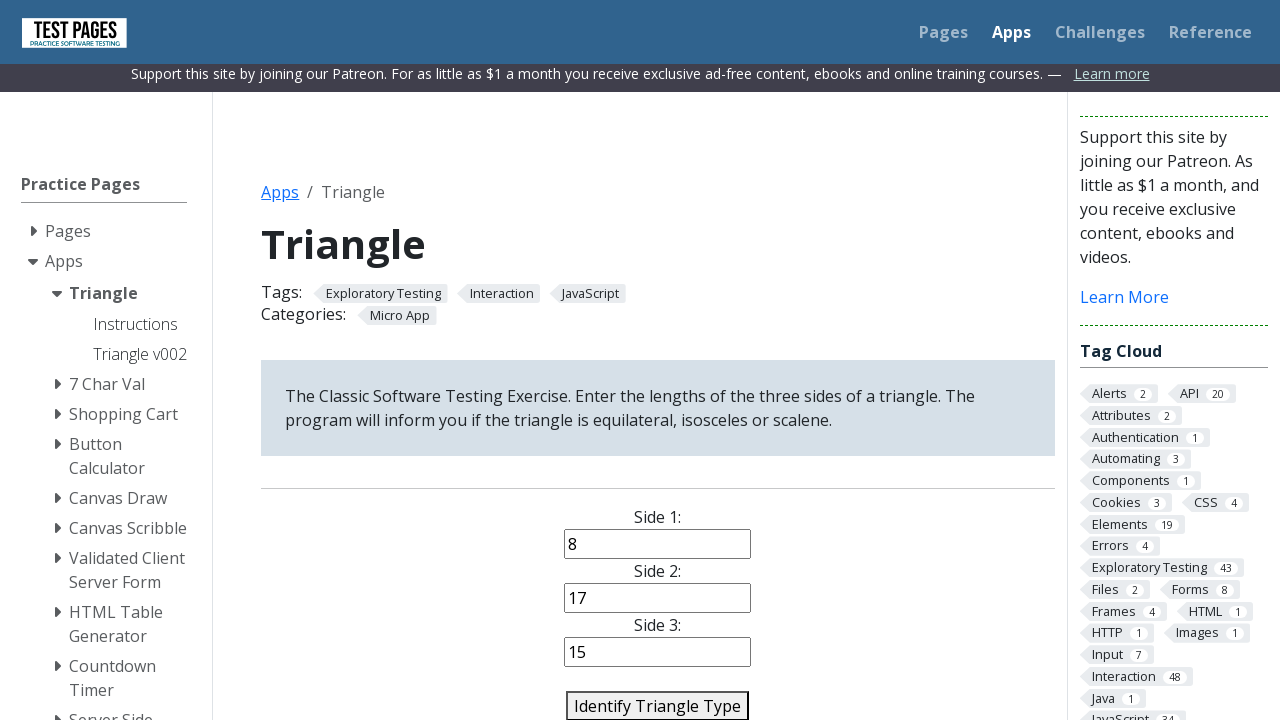

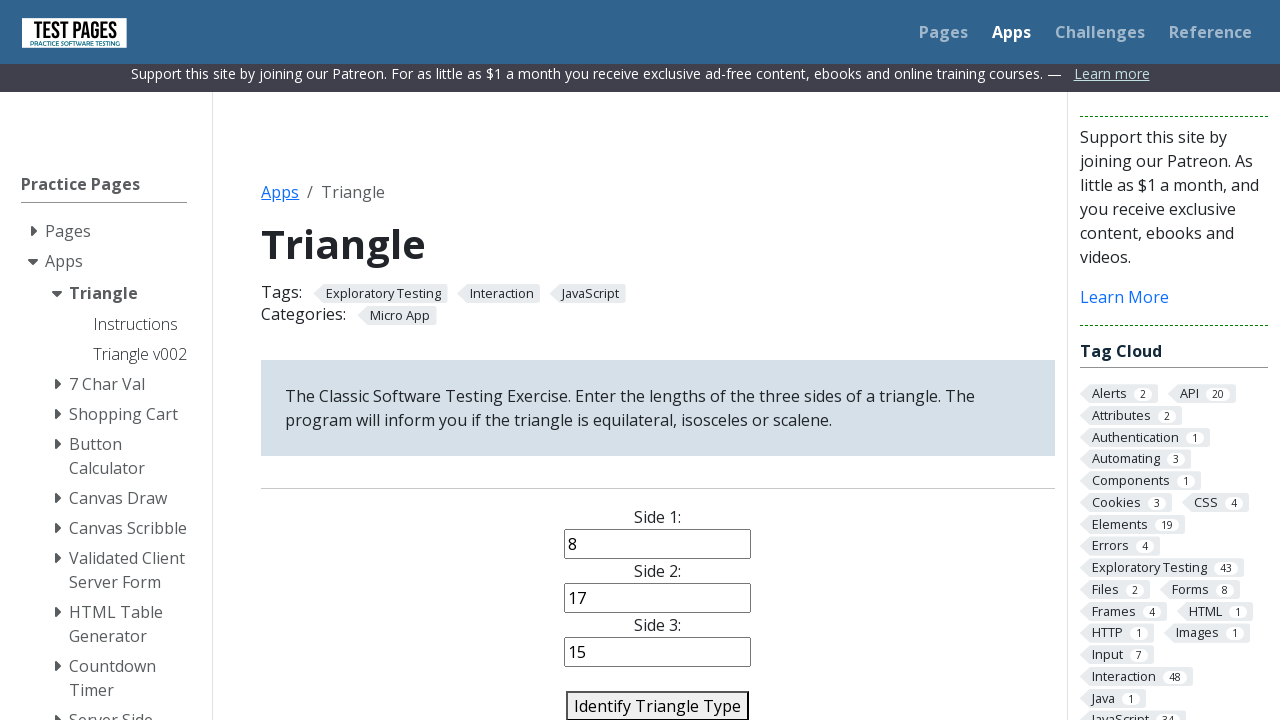